Navigates to RedBus website and retrieves the page title and URL

Starting URL: https://www.redbus.in/

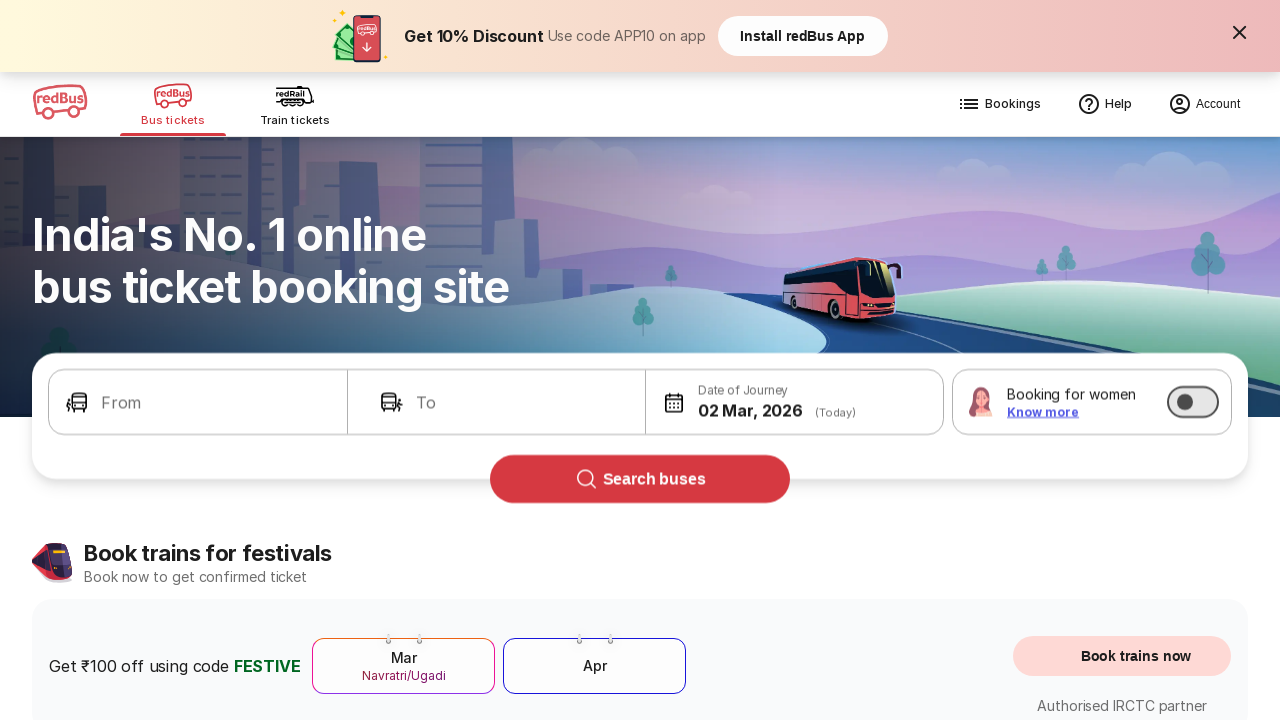

Waited for page to reach domcontentloaded state
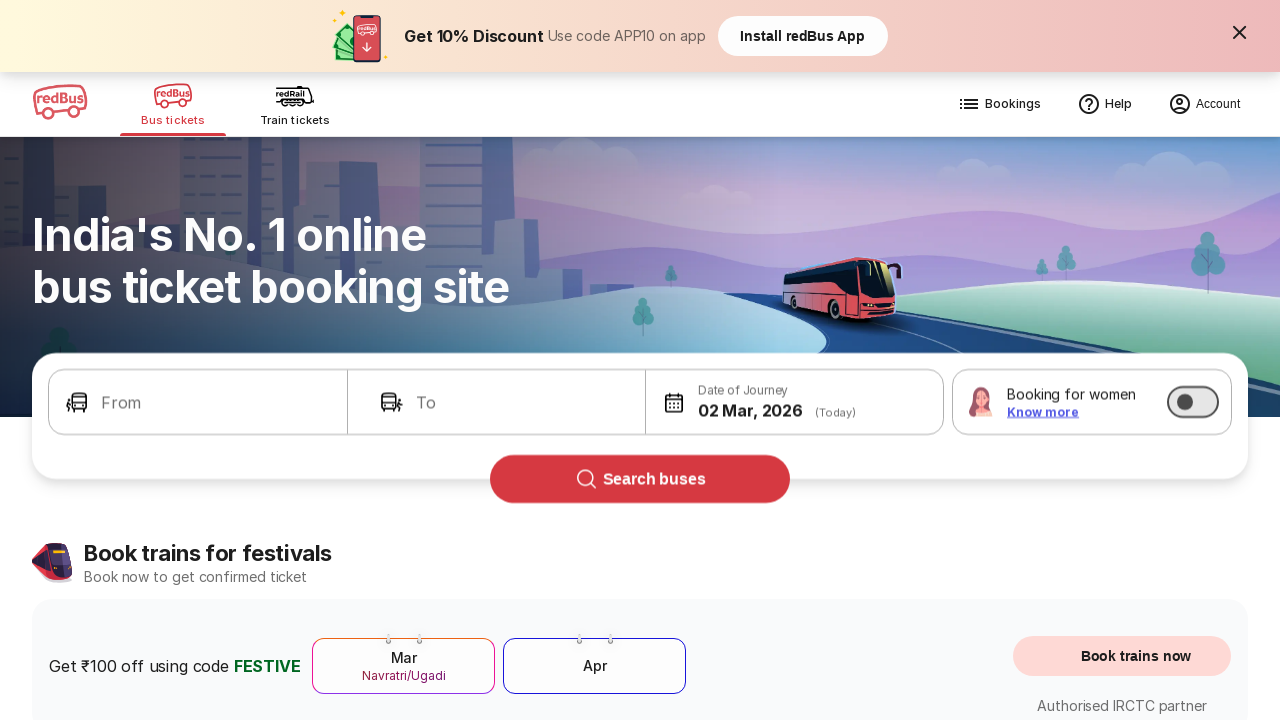

Retrieved page title: Bus Booking Online and Train Tickets at Lowest Price - redBus
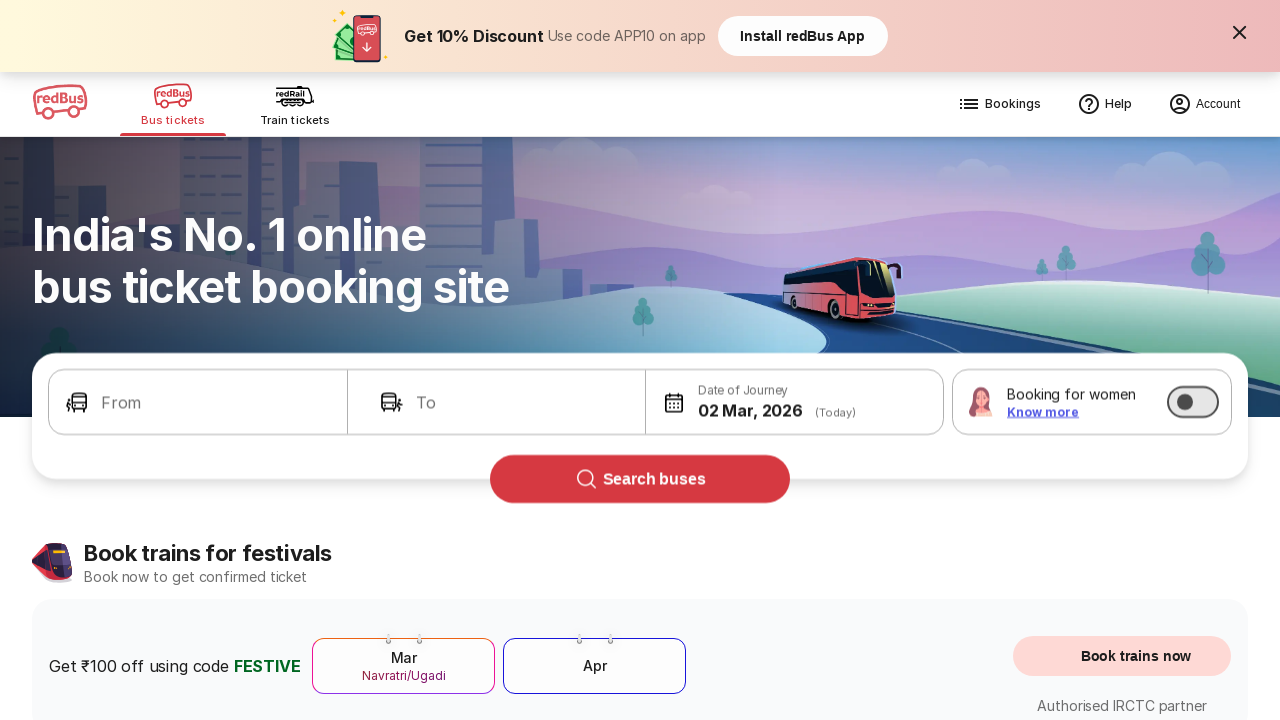

Retrieved page URL: https://www.redbus.in/
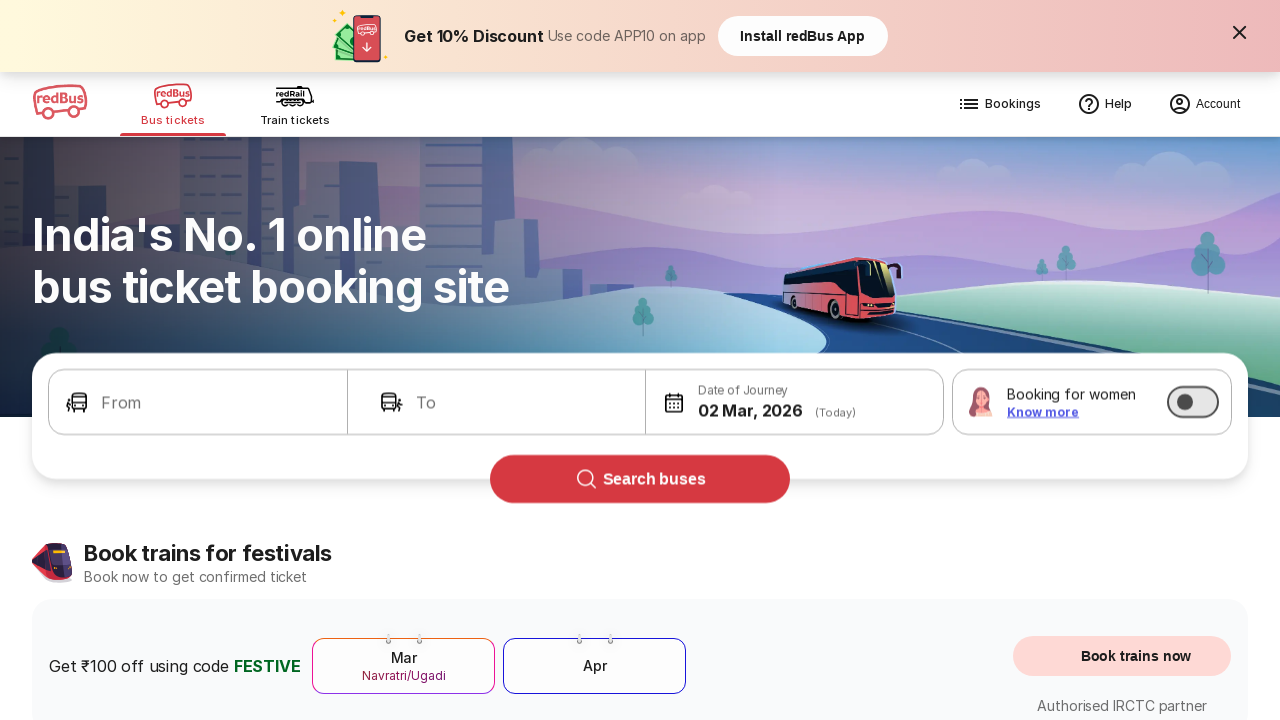

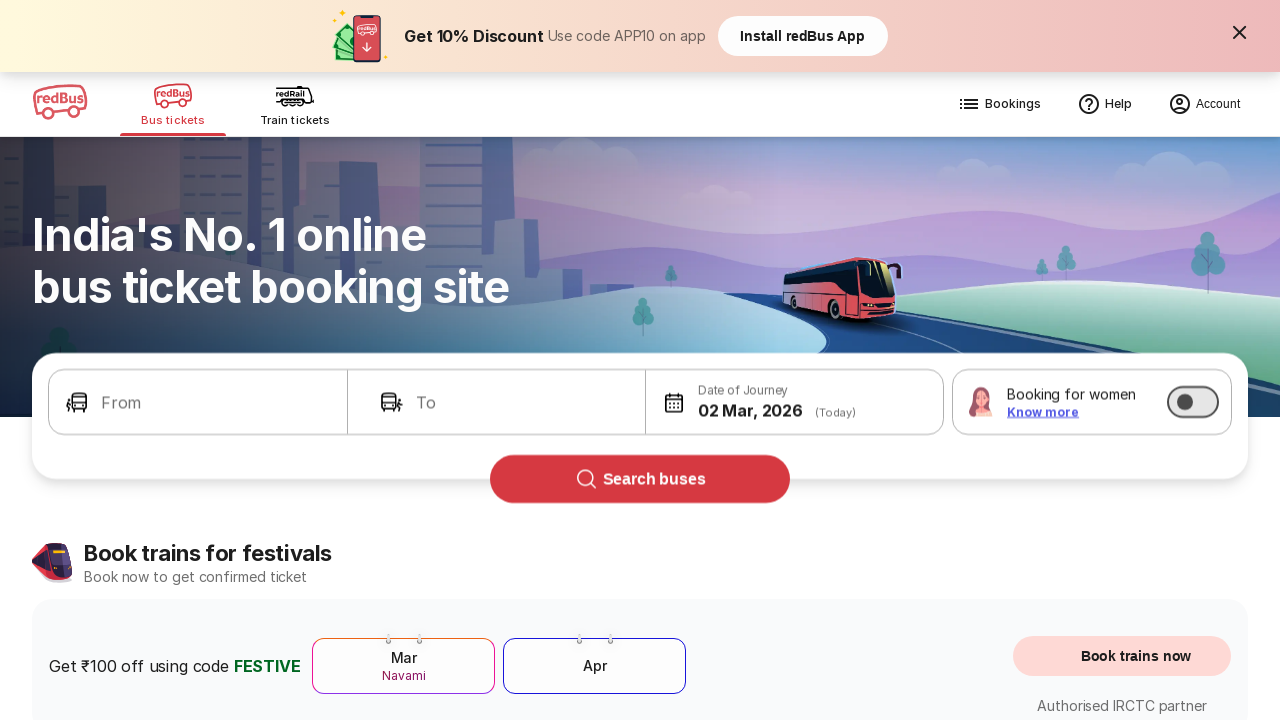